Tests JavaScript confirm dialog handling by navigating to a W3Schools tryit page, switching to an iframe, clicking a button to trigger an alert, accepting the alert, and verifying the result text contains "OK".

Starting URL: https://www.w3schools.com/js/tryit.asp?filename=tryjs_confirm

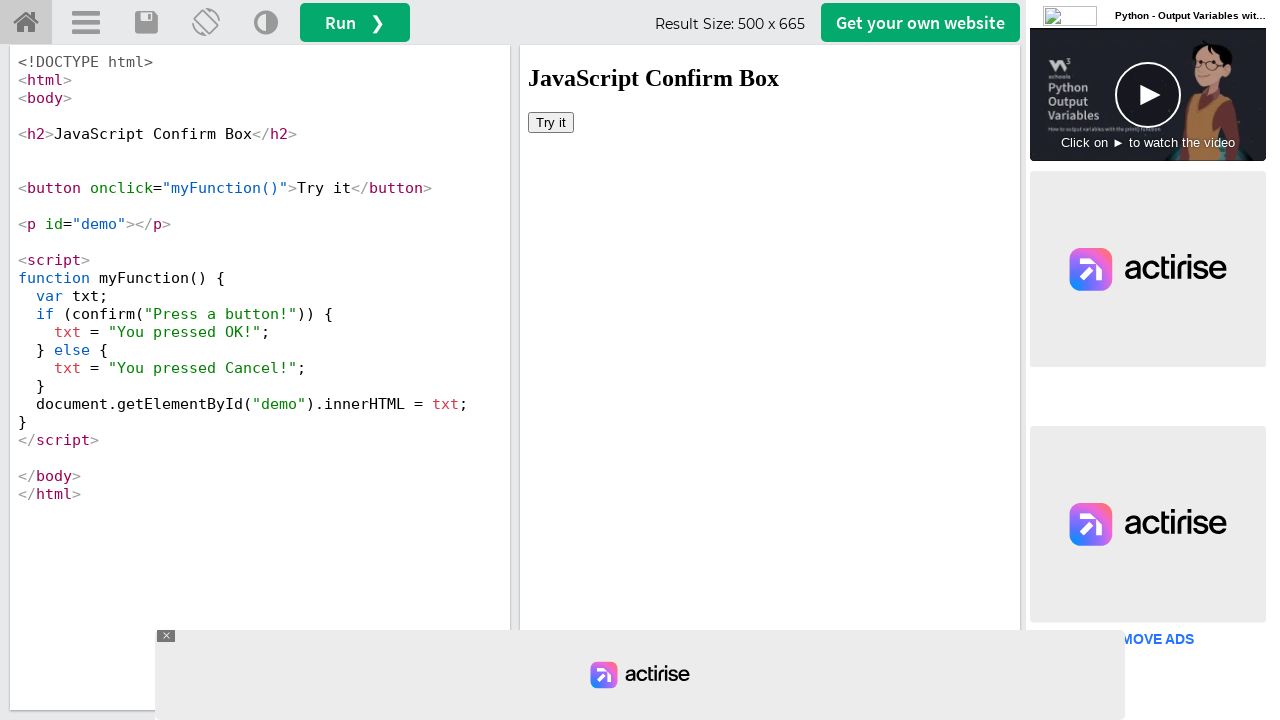

Located iframe with demo content
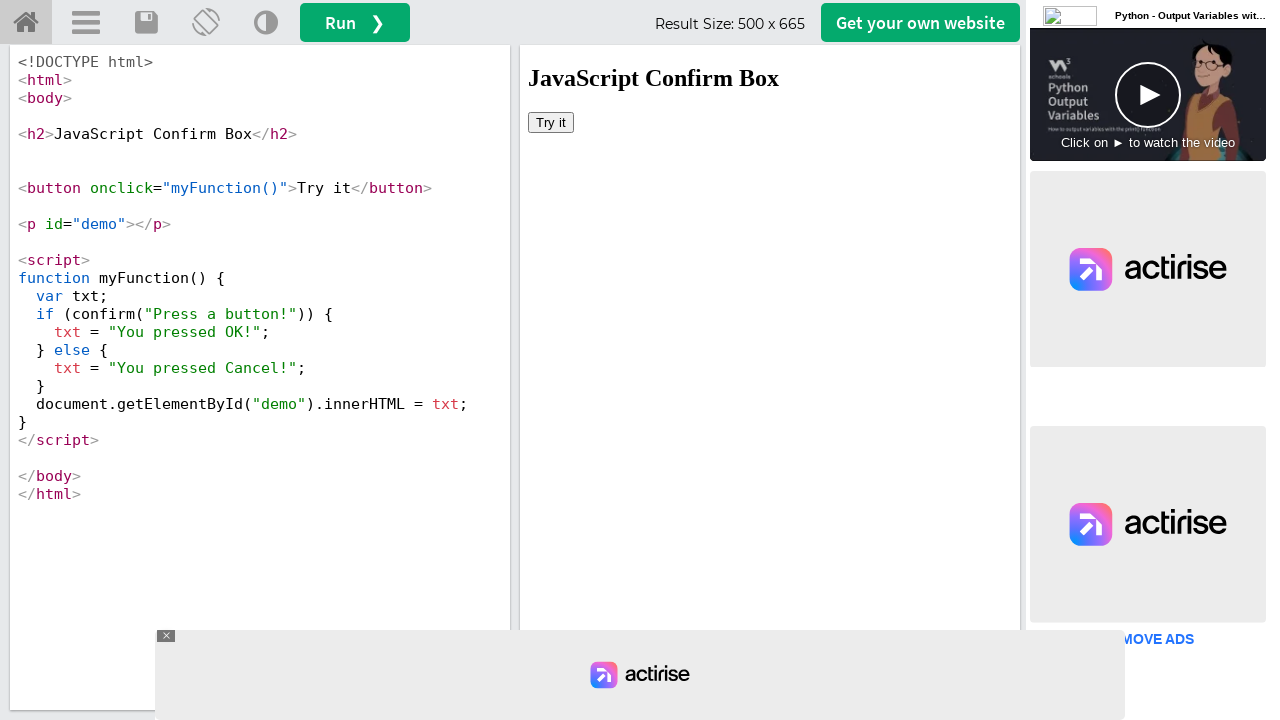

Set up dialog handler to accept confirm dialogs
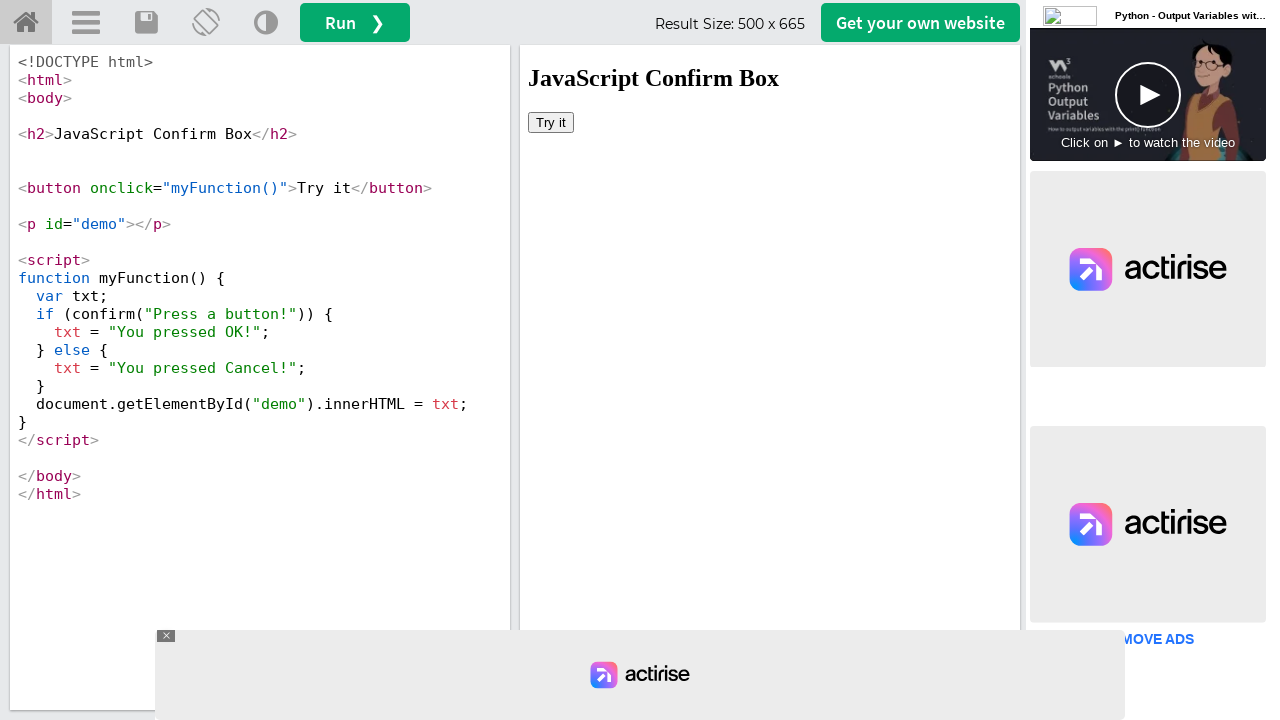

Clicked 'Try it' button in iframe to trigger confirm dialog at (551, 122) on #iframeResult >> internal:control=enter-frame >> xpath=//button[text()='Try it']
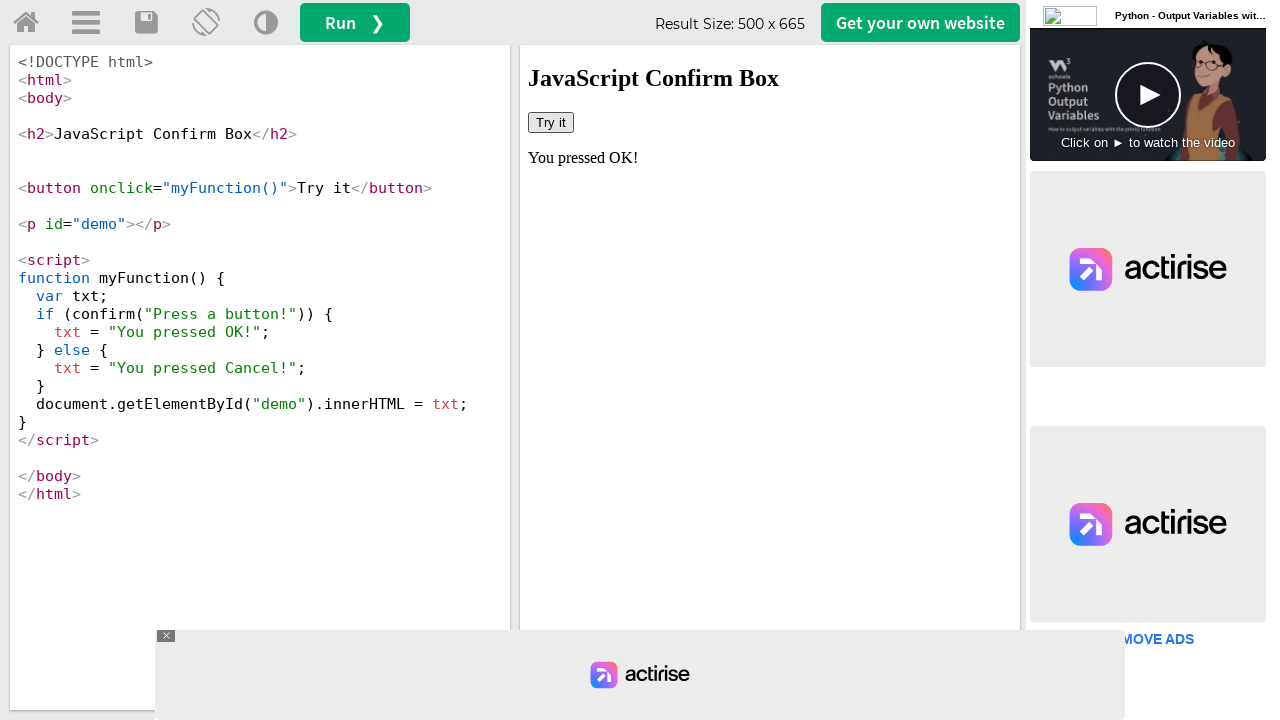

Waited for confirm dialog to be handled and result to update
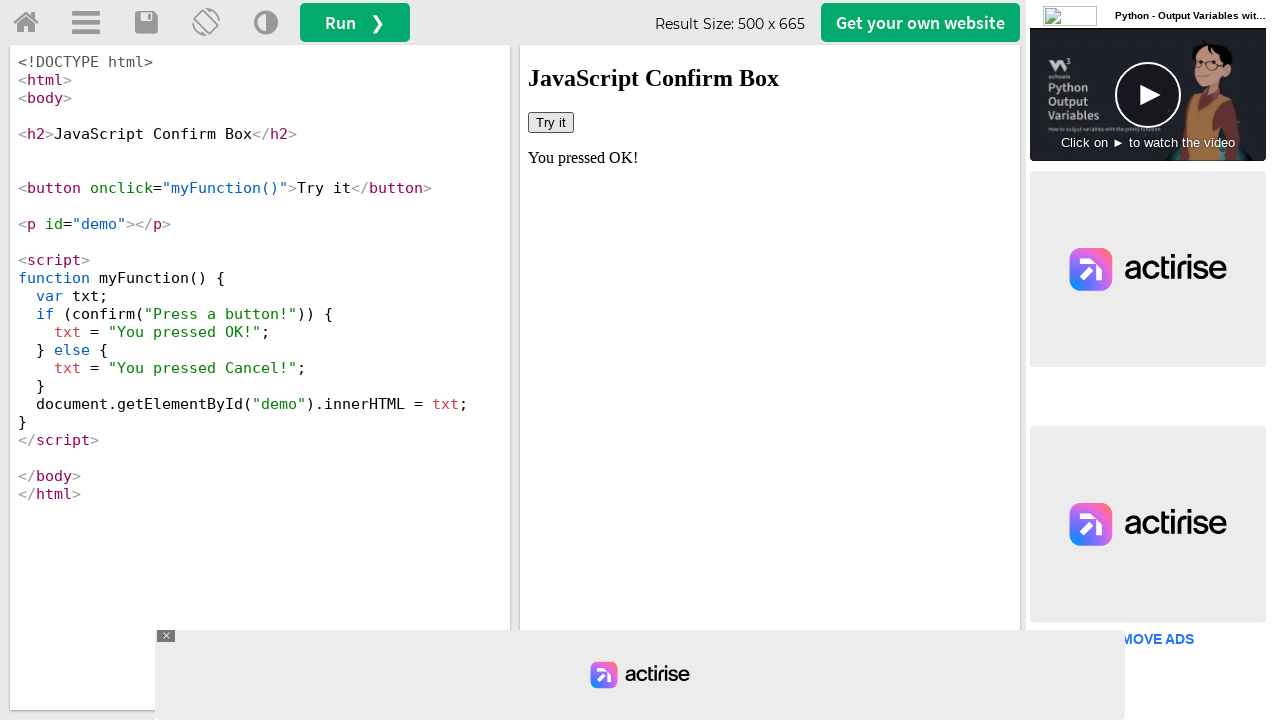

Retrieved result text from demo element
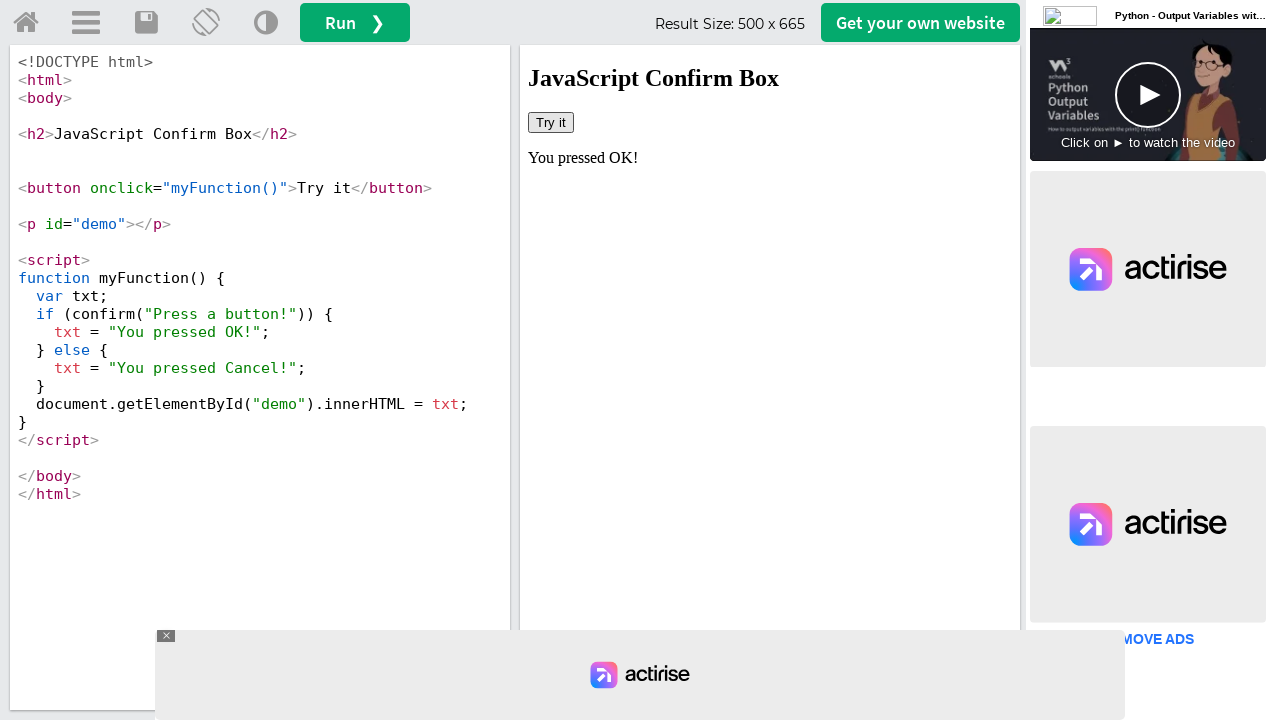

Verified result text contains 'OK' - confirm dialog was accepted successfully
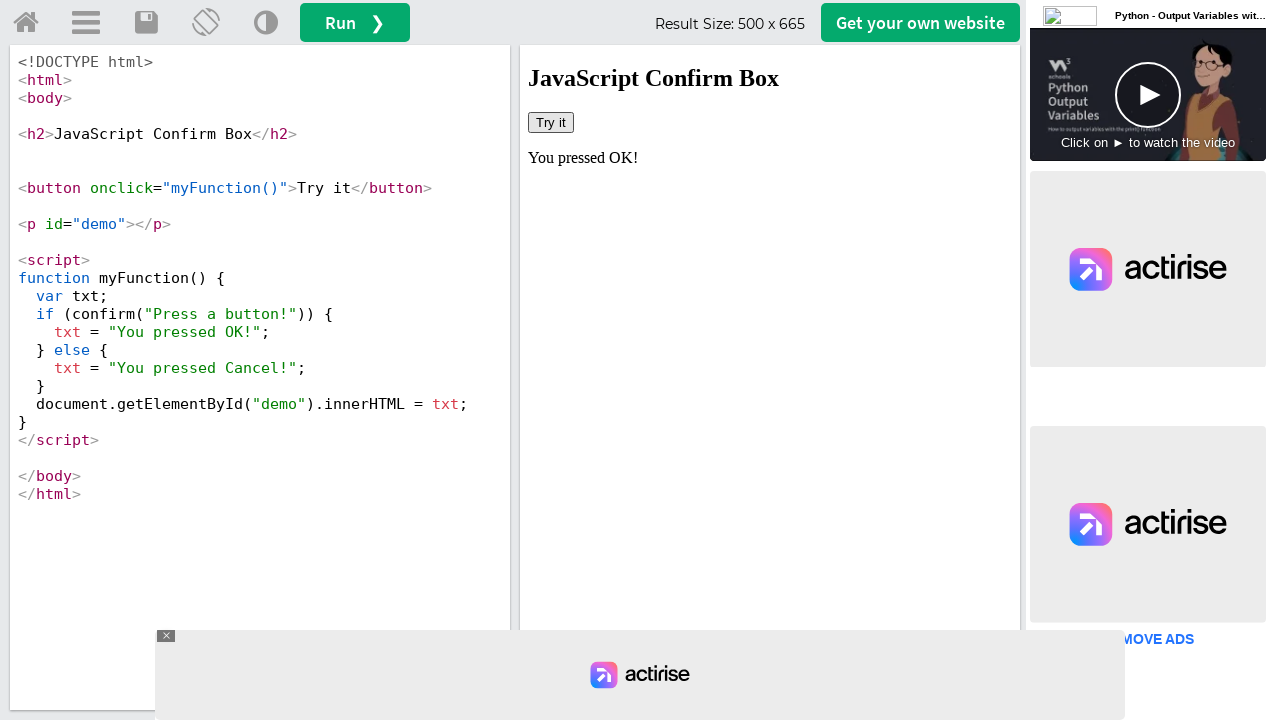

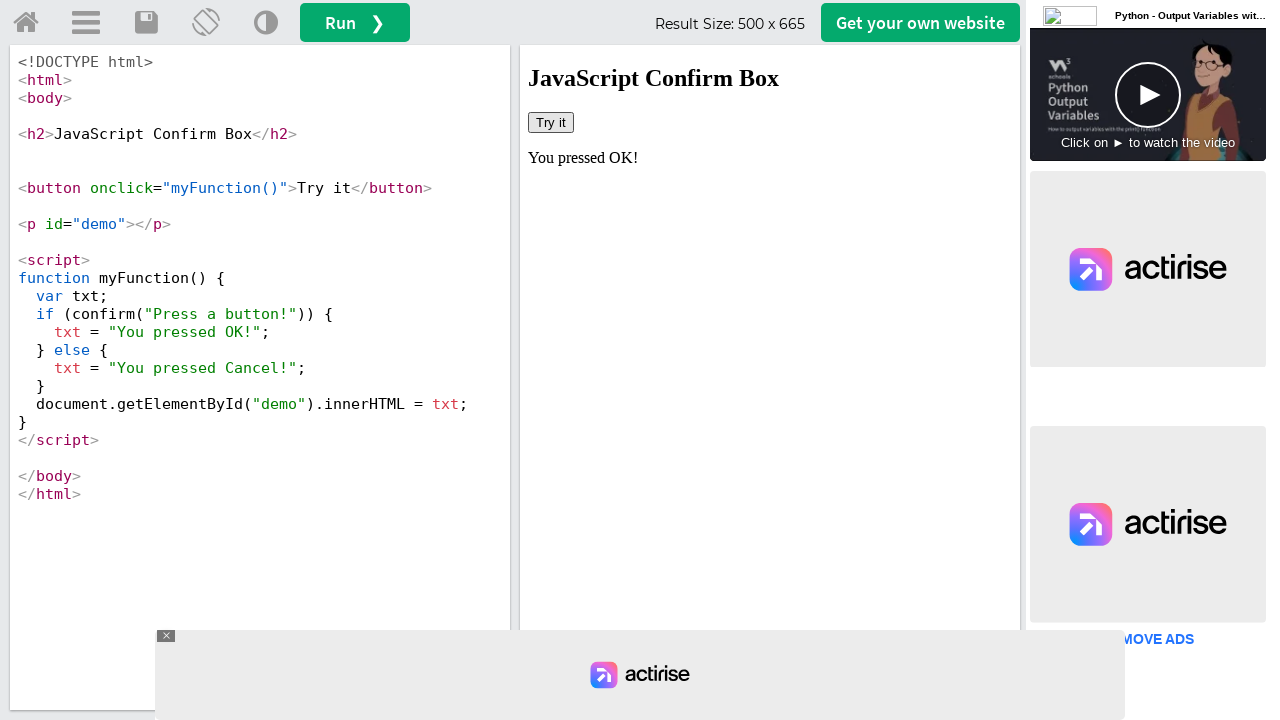